Tests GitHub's advanced search form by filling in search term, repository owner, date filter, and language selection, then submitting the form and waiting for results to load.

Starting URL: https://github.com/search/advanced

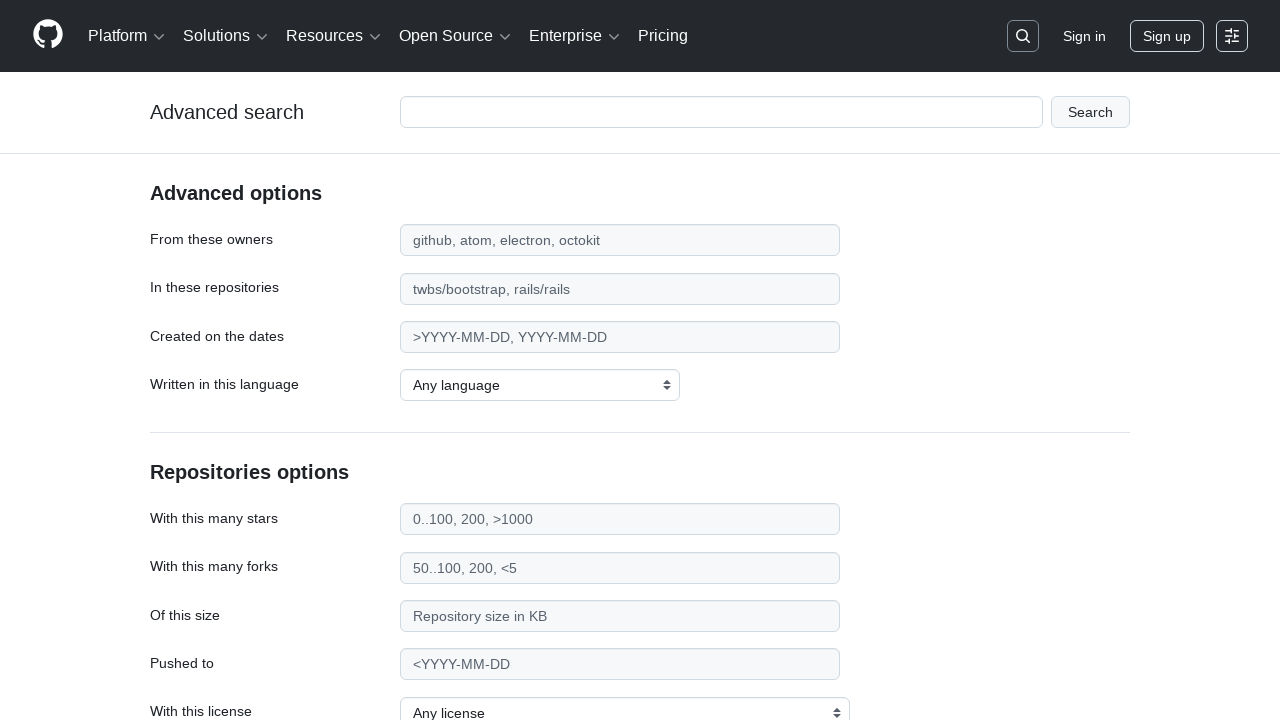

Filled main search input with 'apify-js' on #adv_code_search input.js-advanced-search-input
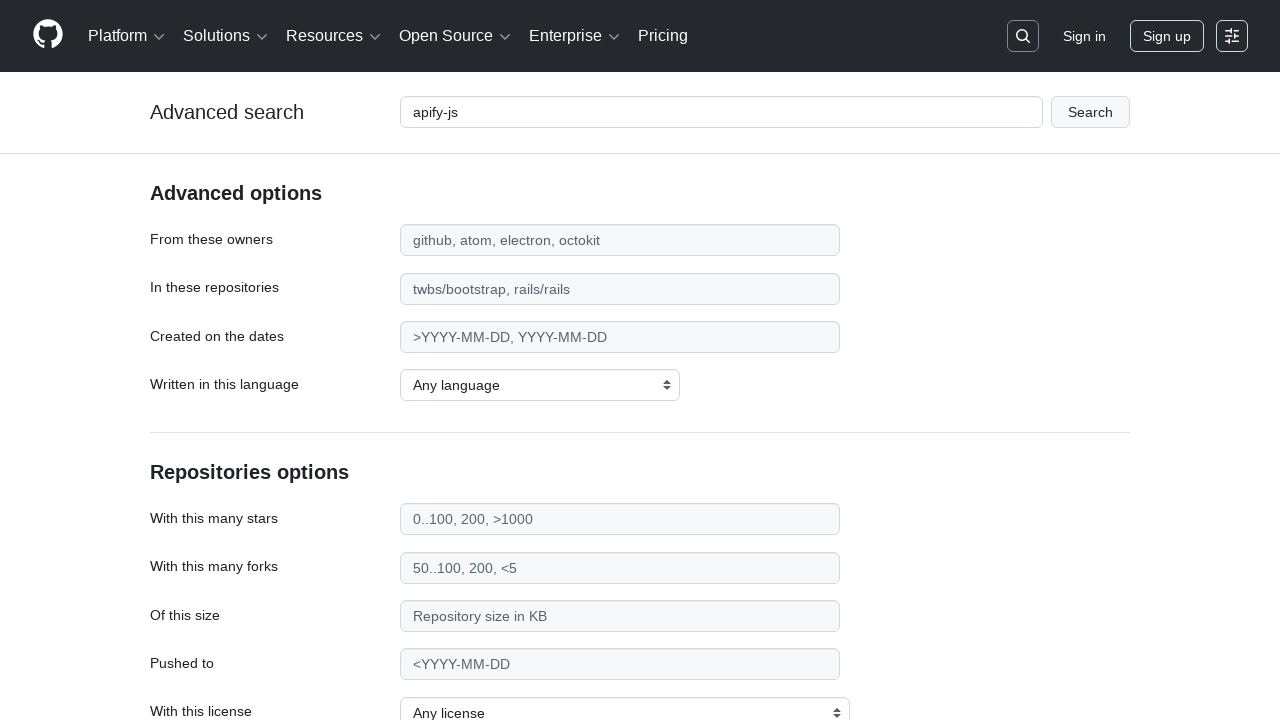

Filled repository owner field with 'apify' on #search_from
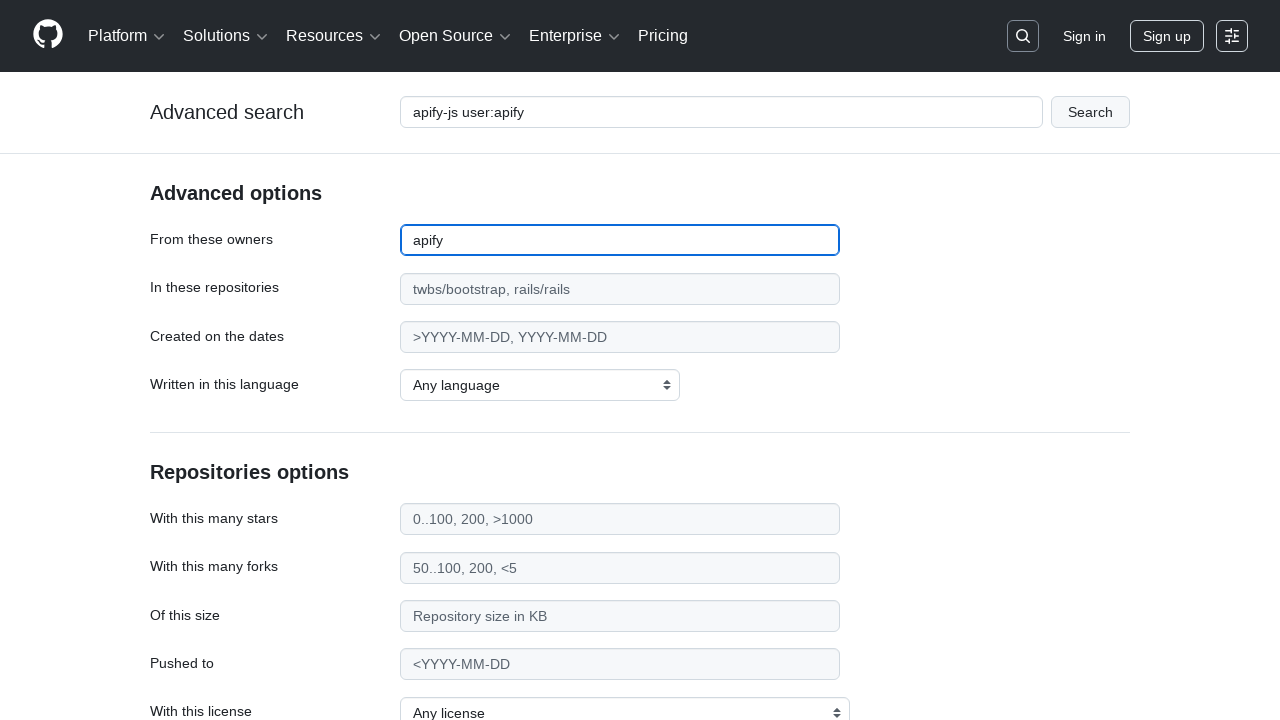

Filled date filter field with '>2015' on #search_date
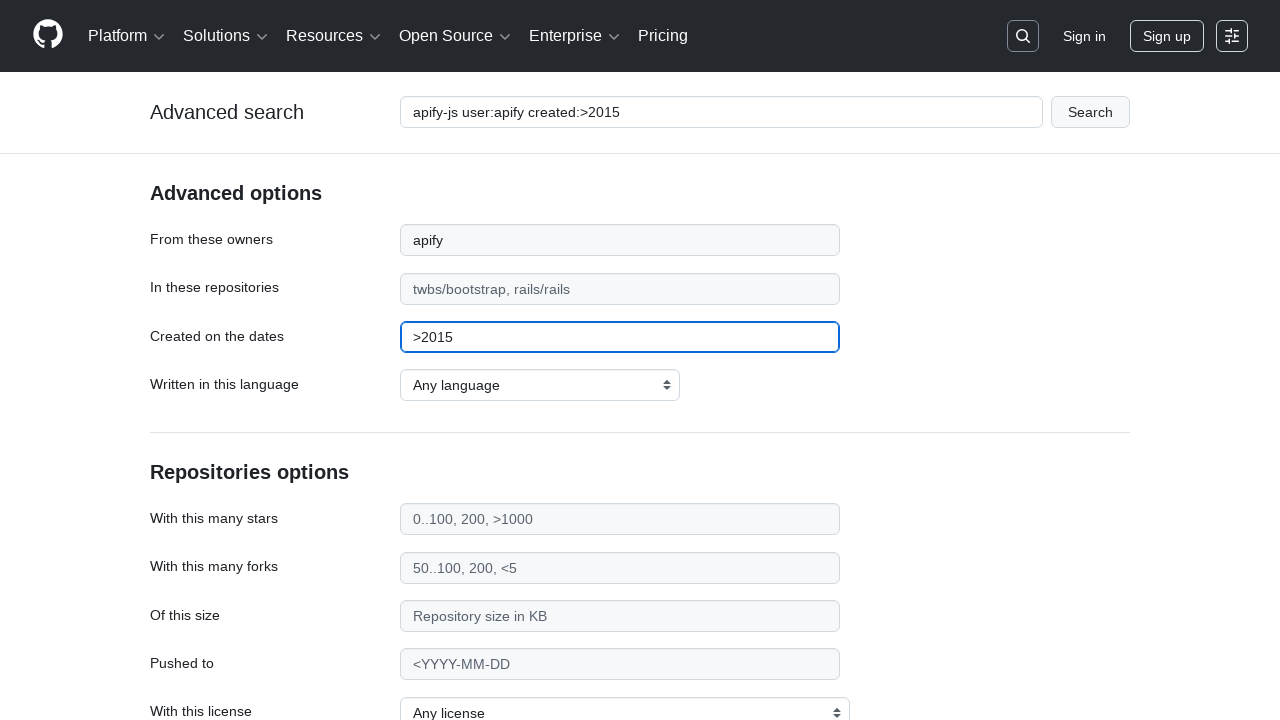

Selected JavaScript as the programming language on select#search_language
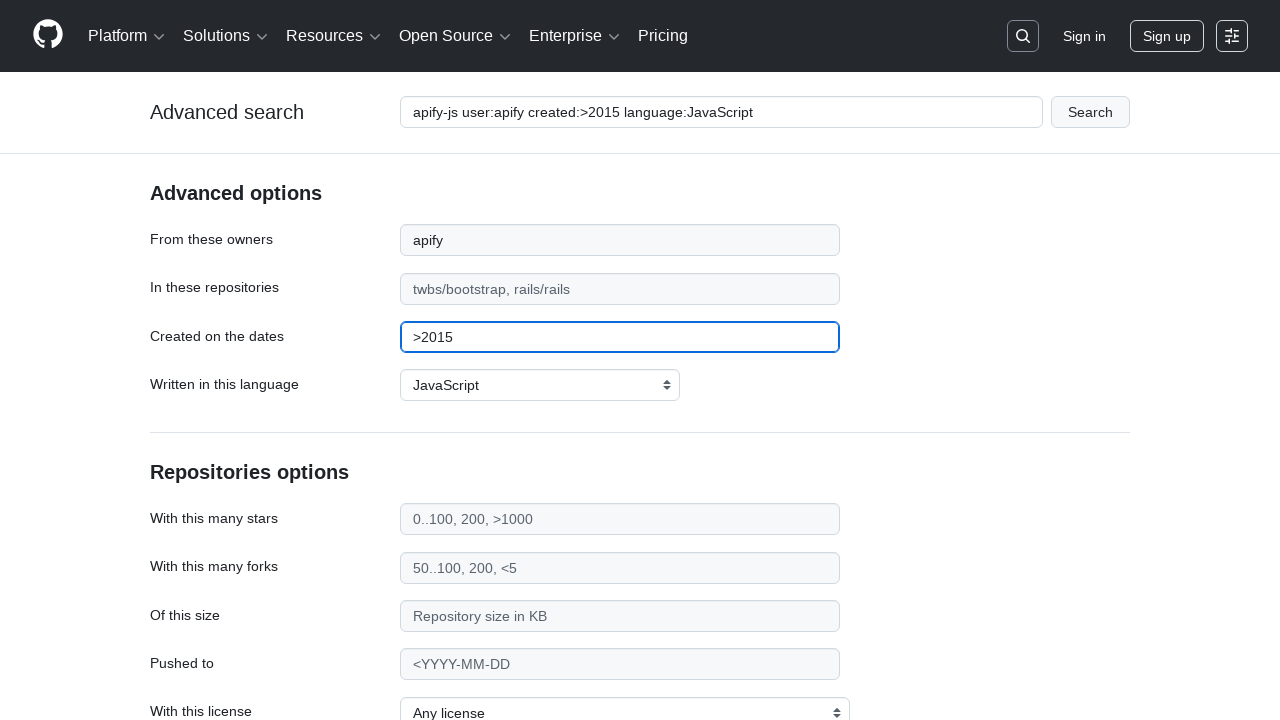

Clicked submit button to search at (1090, 112) on #adv_code_search button[type="submit"]
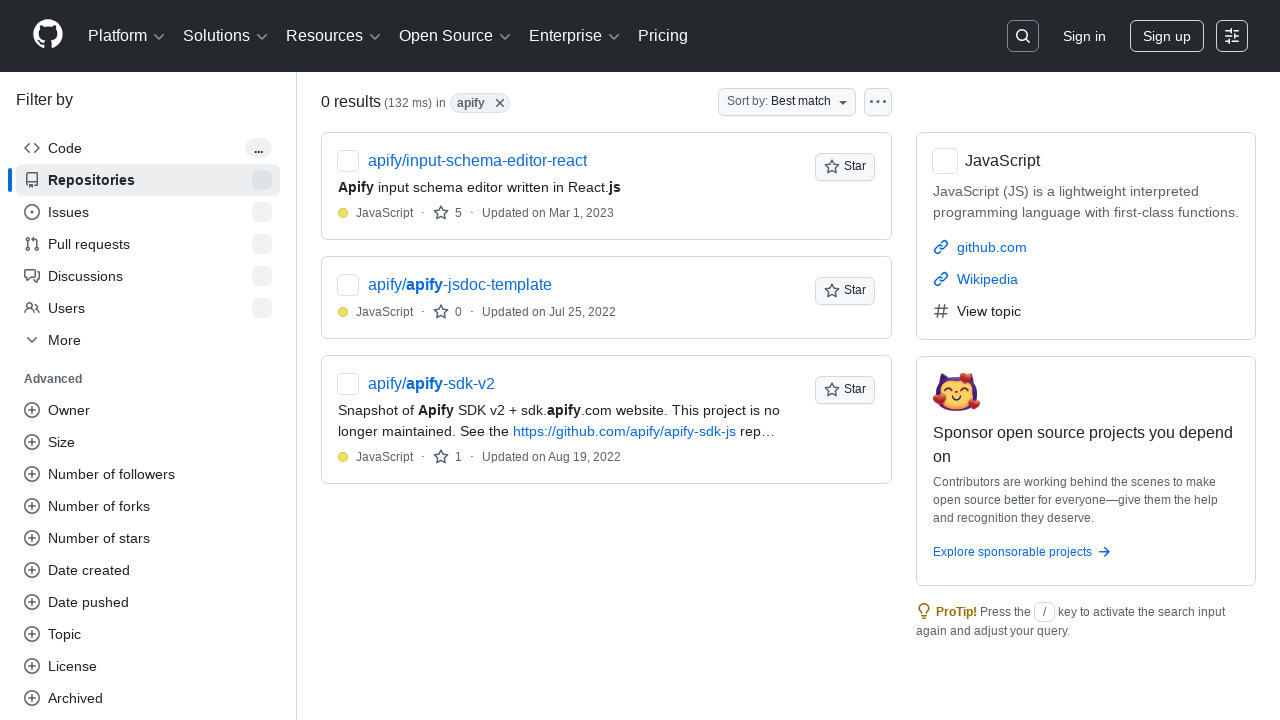

Search results loaded successfully
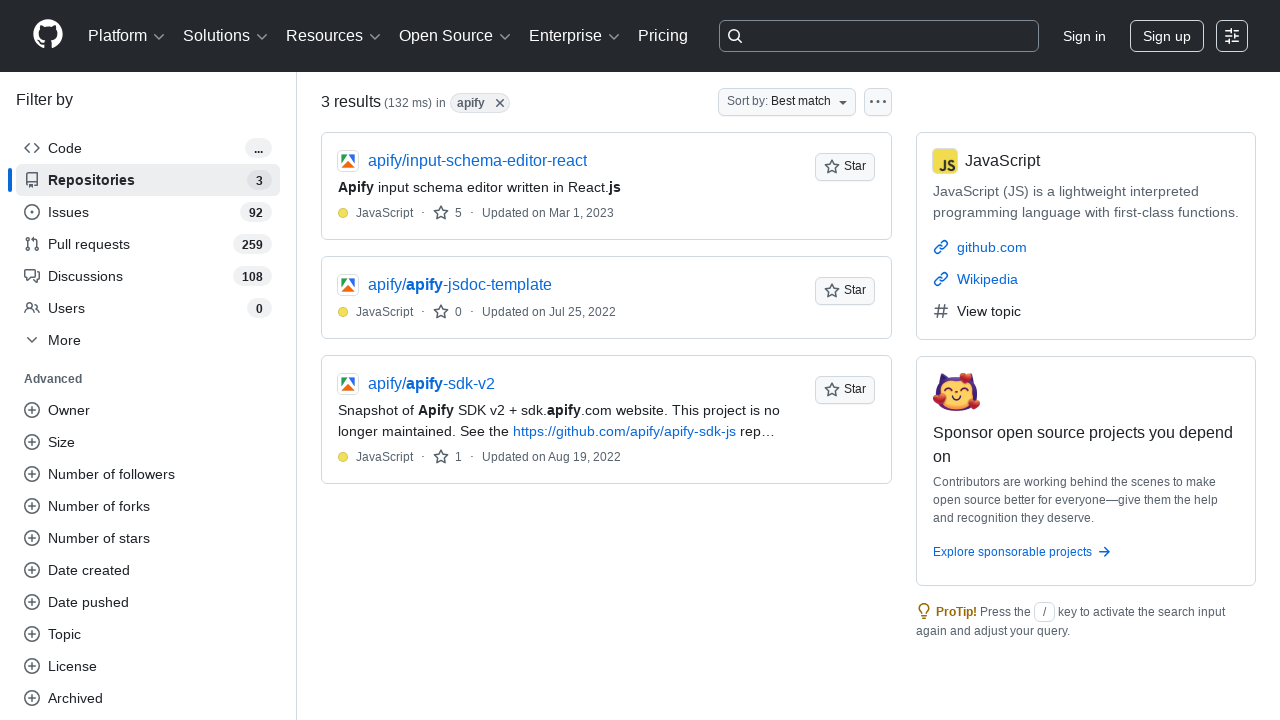

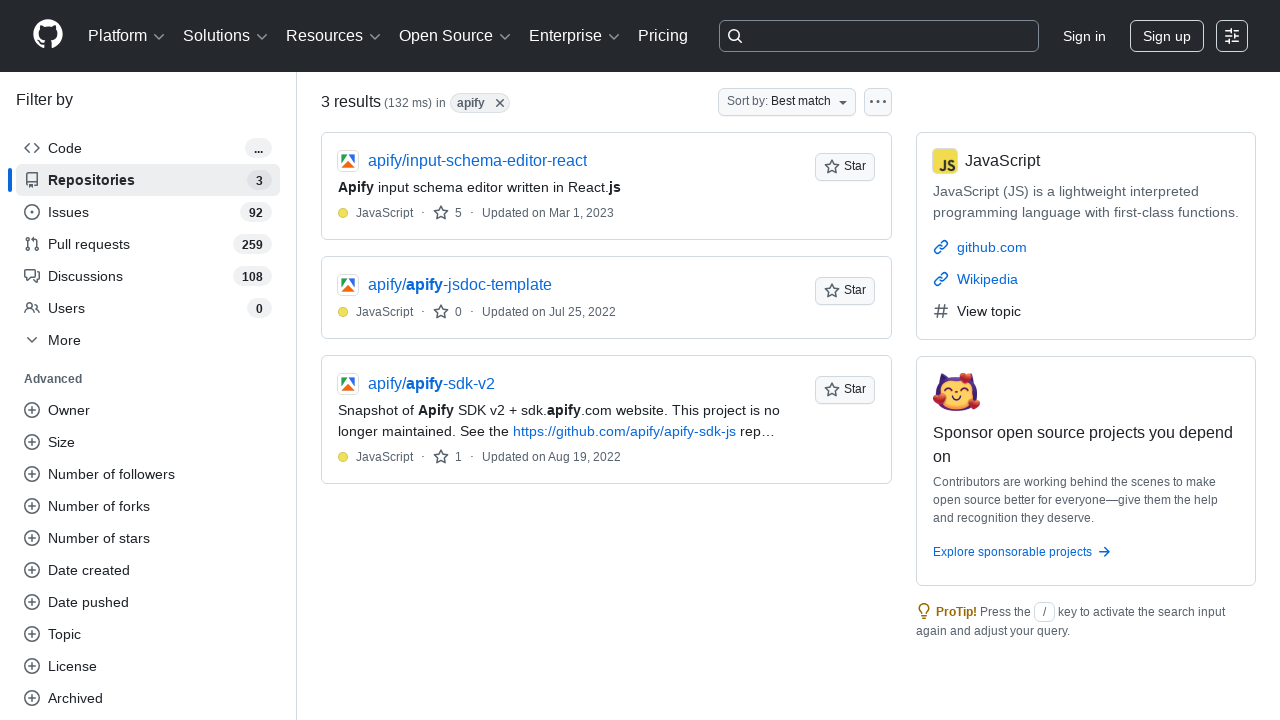